Tests the registration form validation by attempting to sign up with an existing email address and verifying that an appropriate error message is displayed

Starting URL: https://automationexercise.com

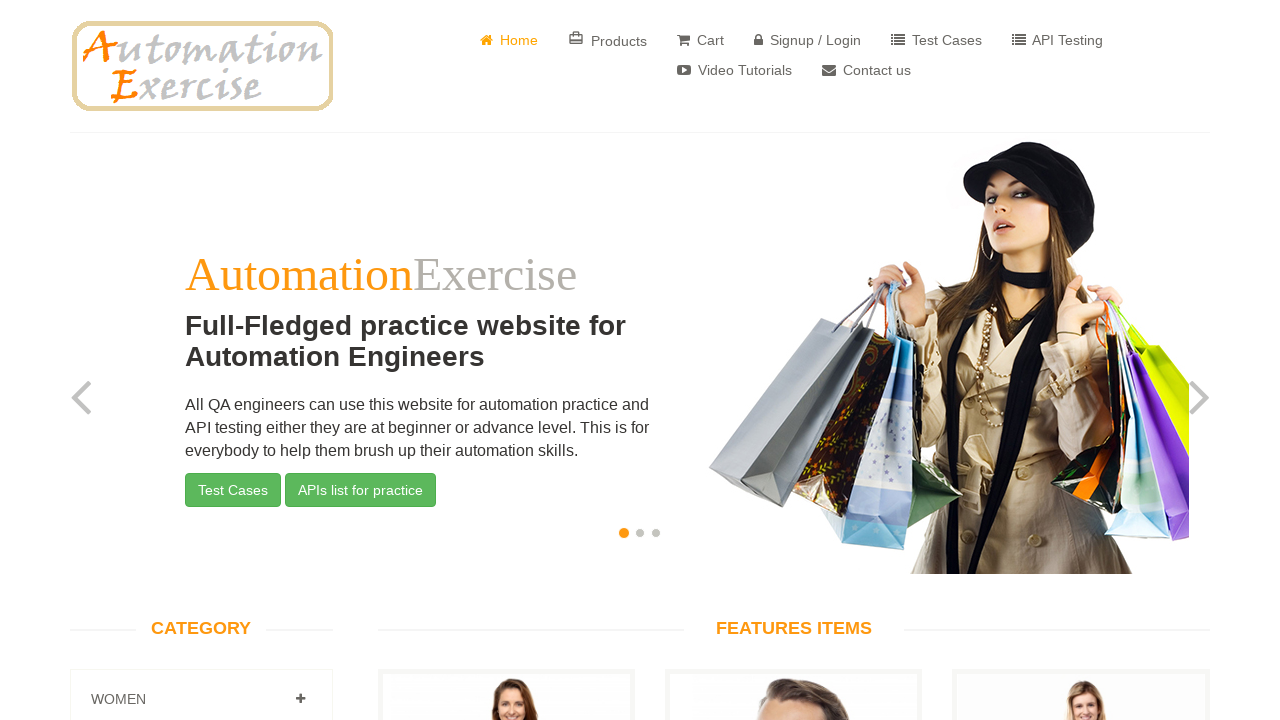

Home page loaded and verified
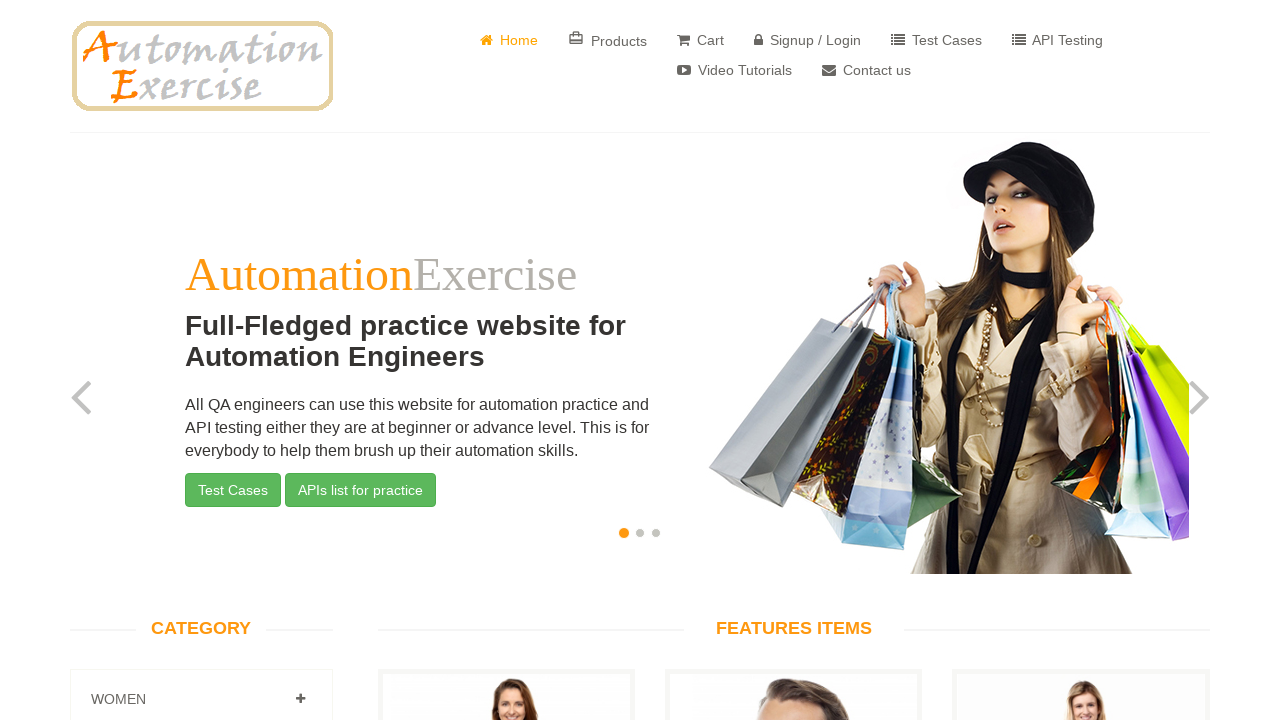

Clicked 'Signup / Login' button at (808, 40) on a[href='/login']
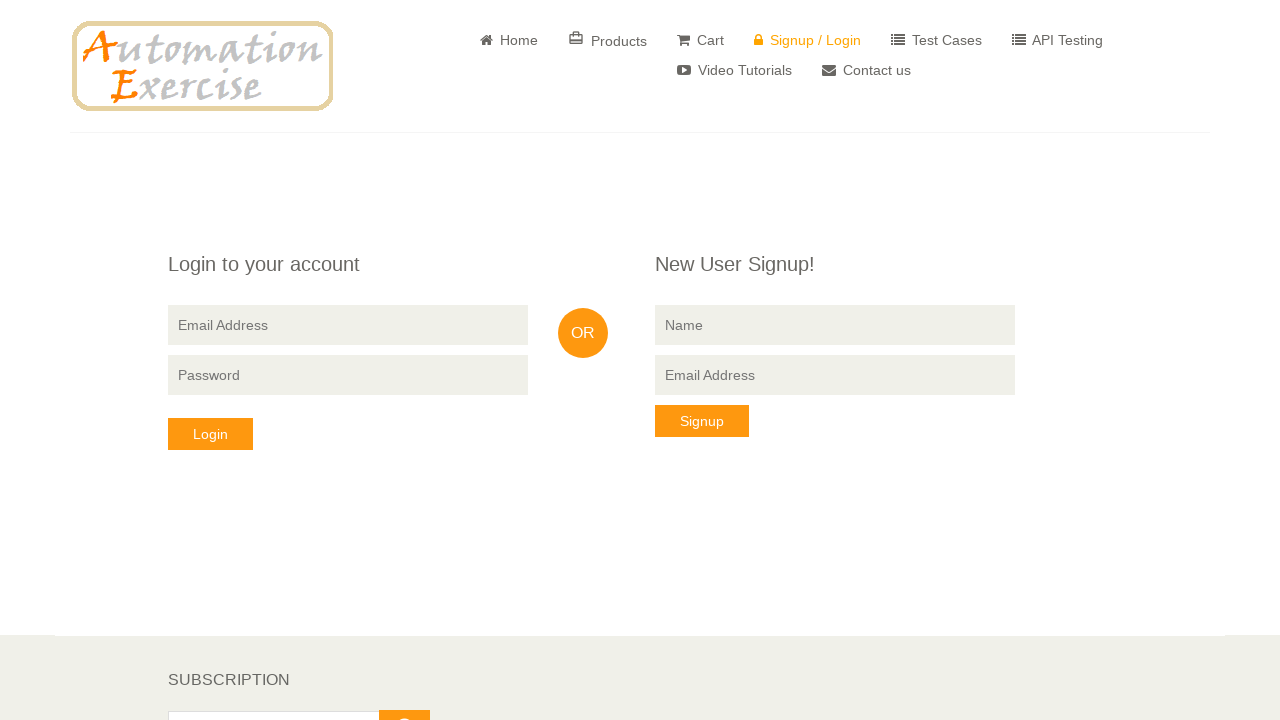

Clicked 'Signup / Login' button again at (808, 40) on a[href='/login']
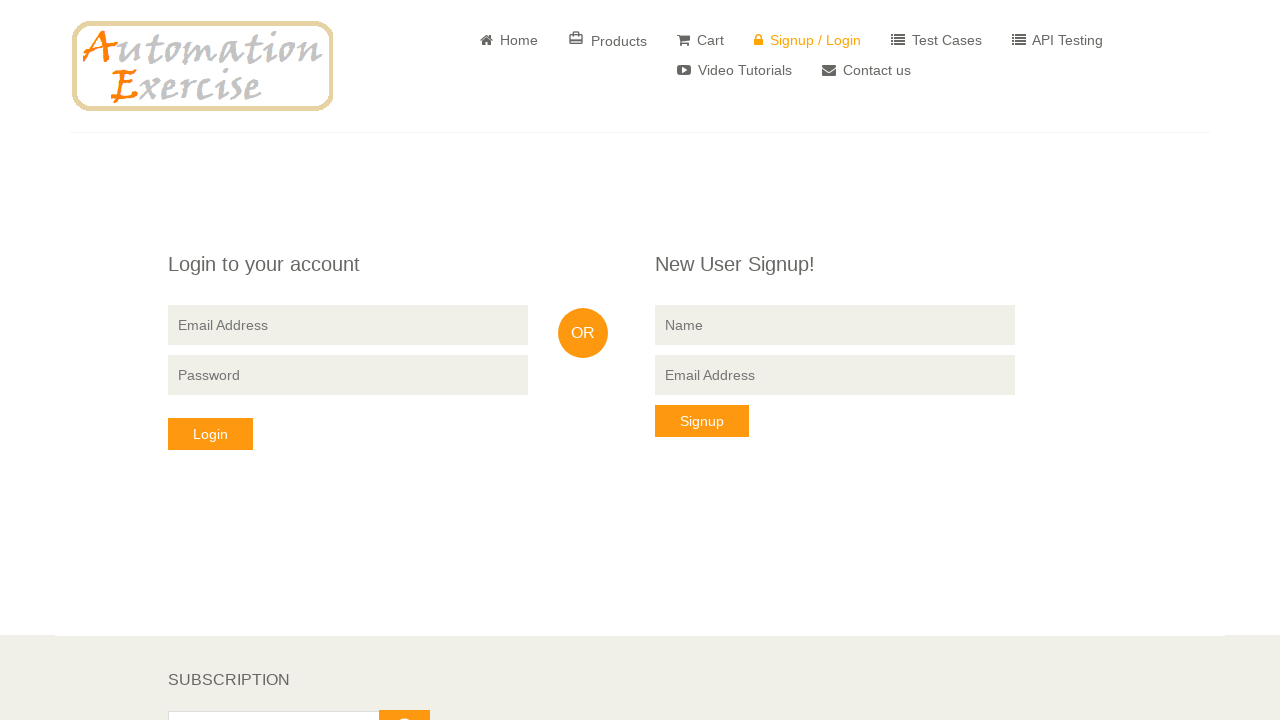

'New User Signup!' section is visible
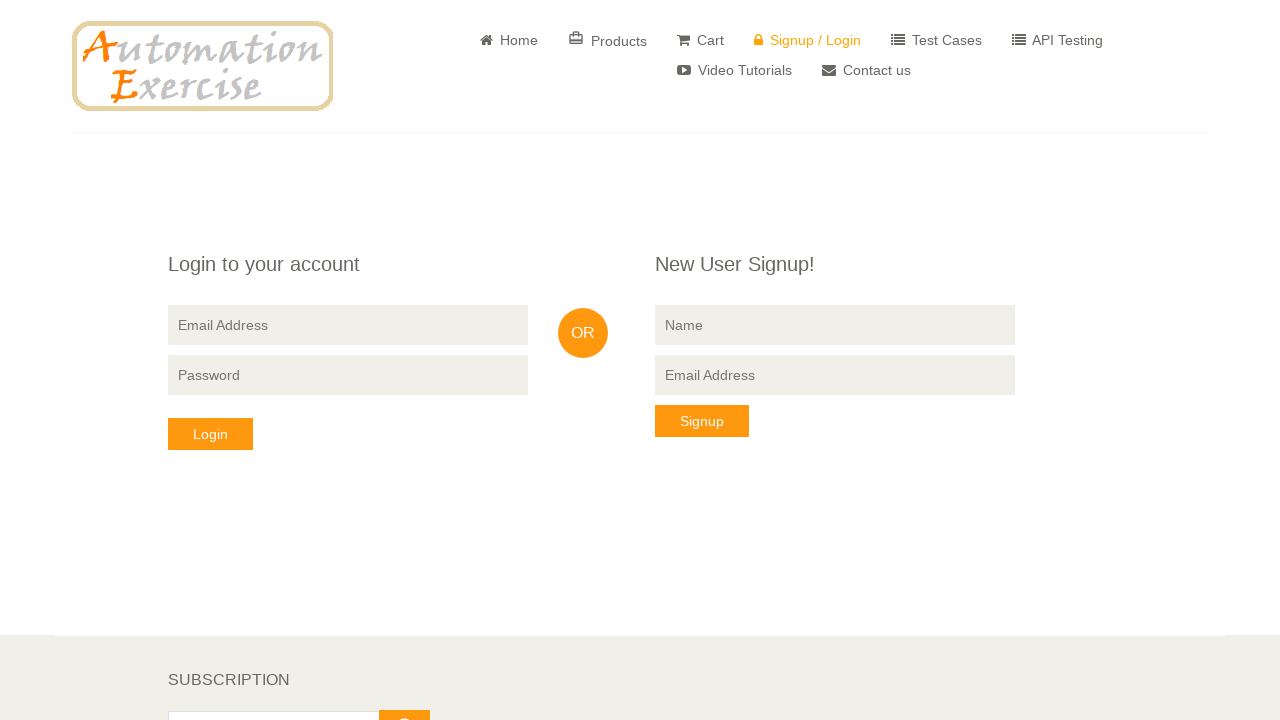

Filled name field with 'Barney' on input[name='name']
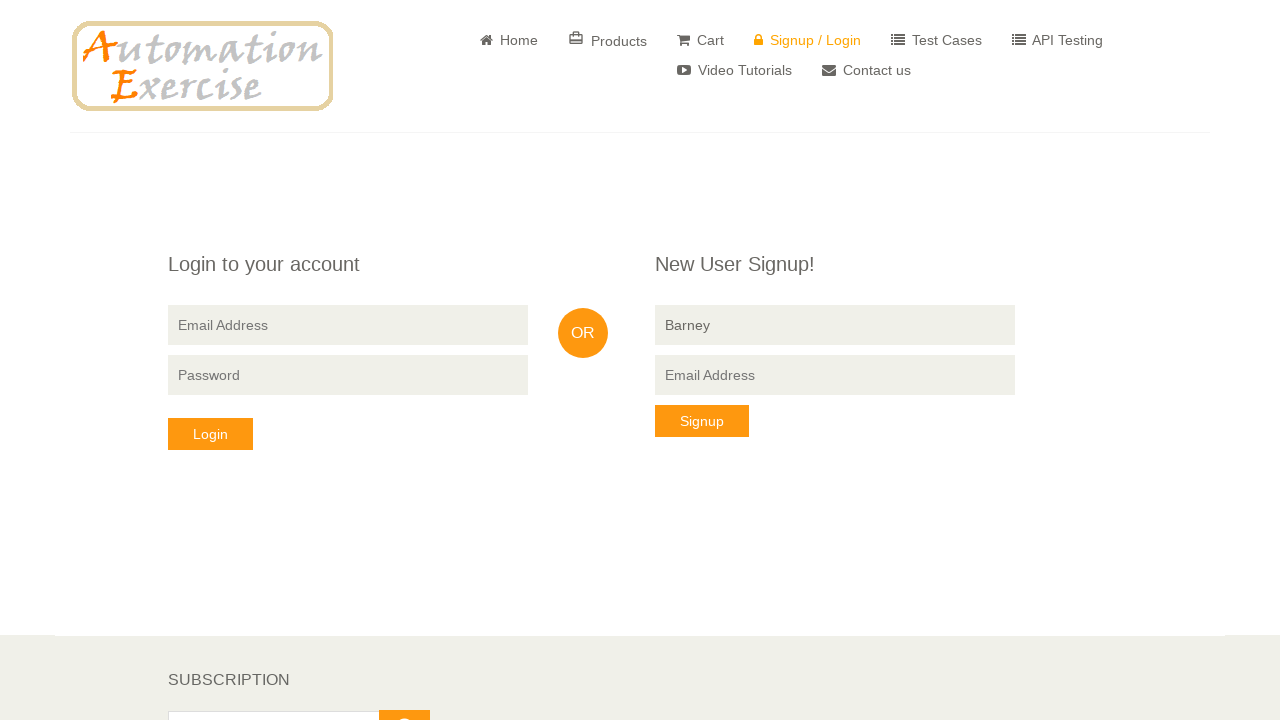

Filled email field with already registered email 'gaylene.douglas@hotmail.com' on (//input[@name='email'])[2]
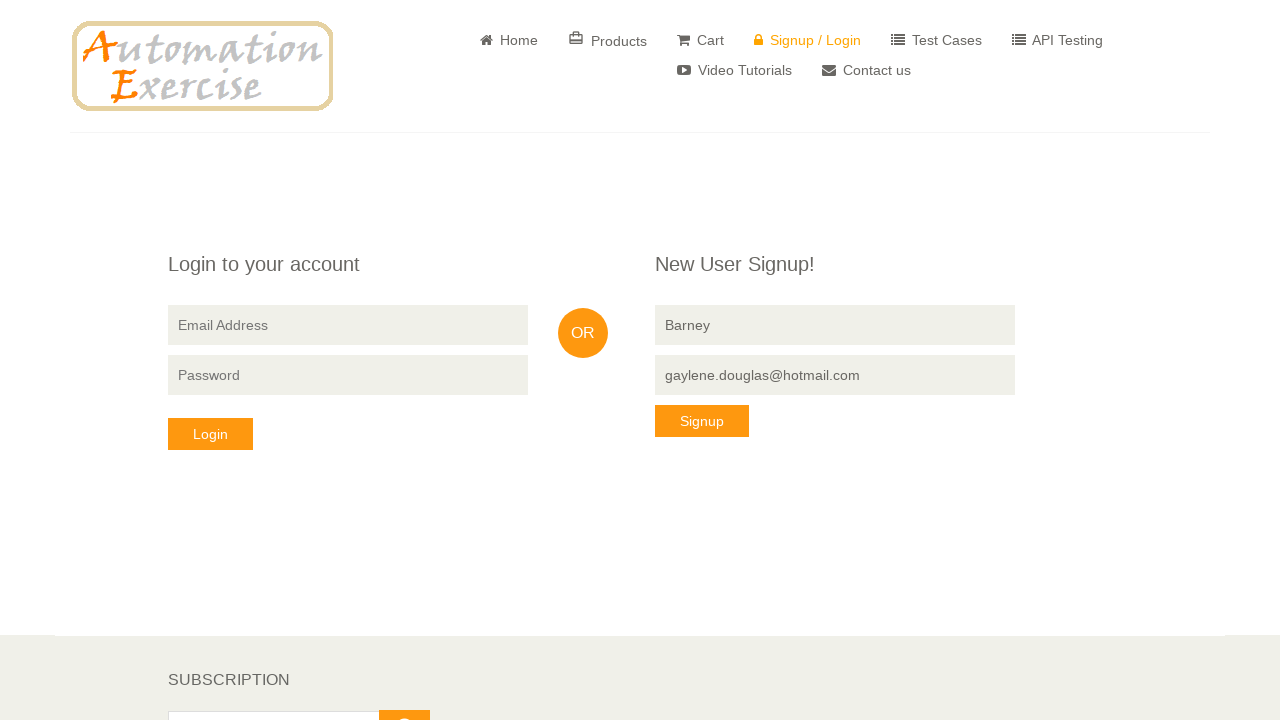

Clicked 'Signup' button at (702, 421) on (//button[@type='submit'])[2]
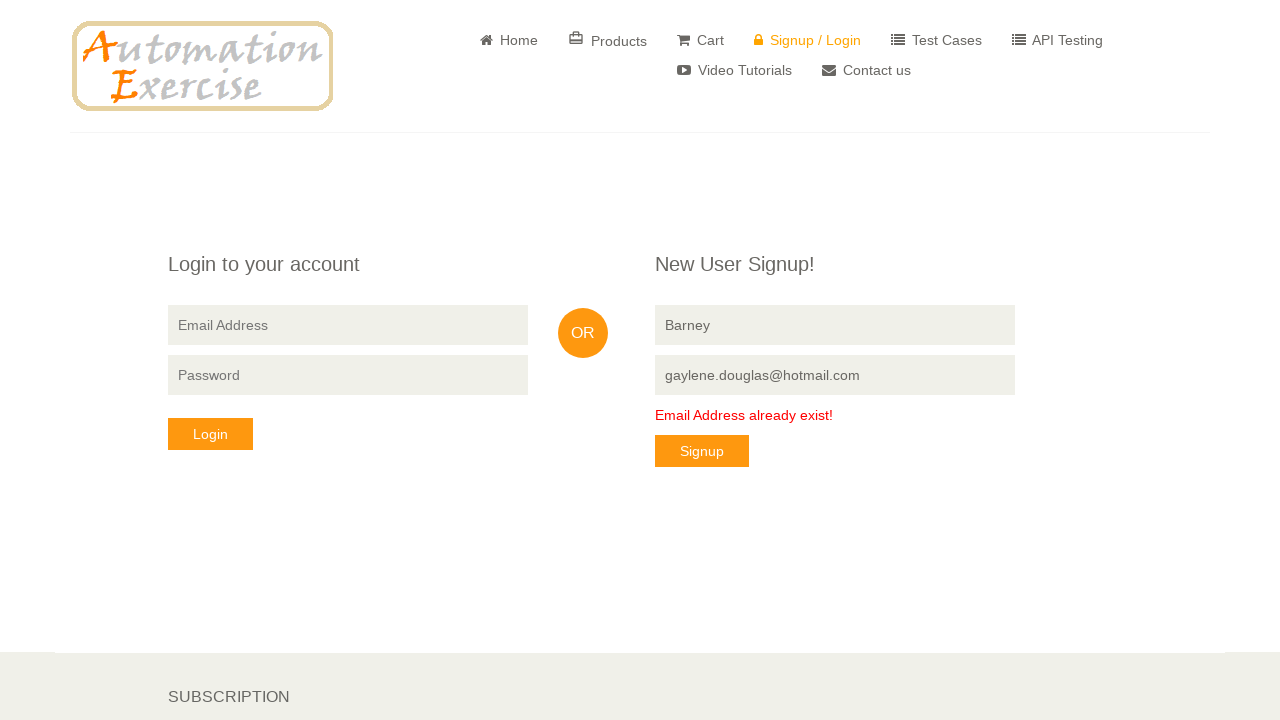

Error message 'Email Address already exist!' is displayed
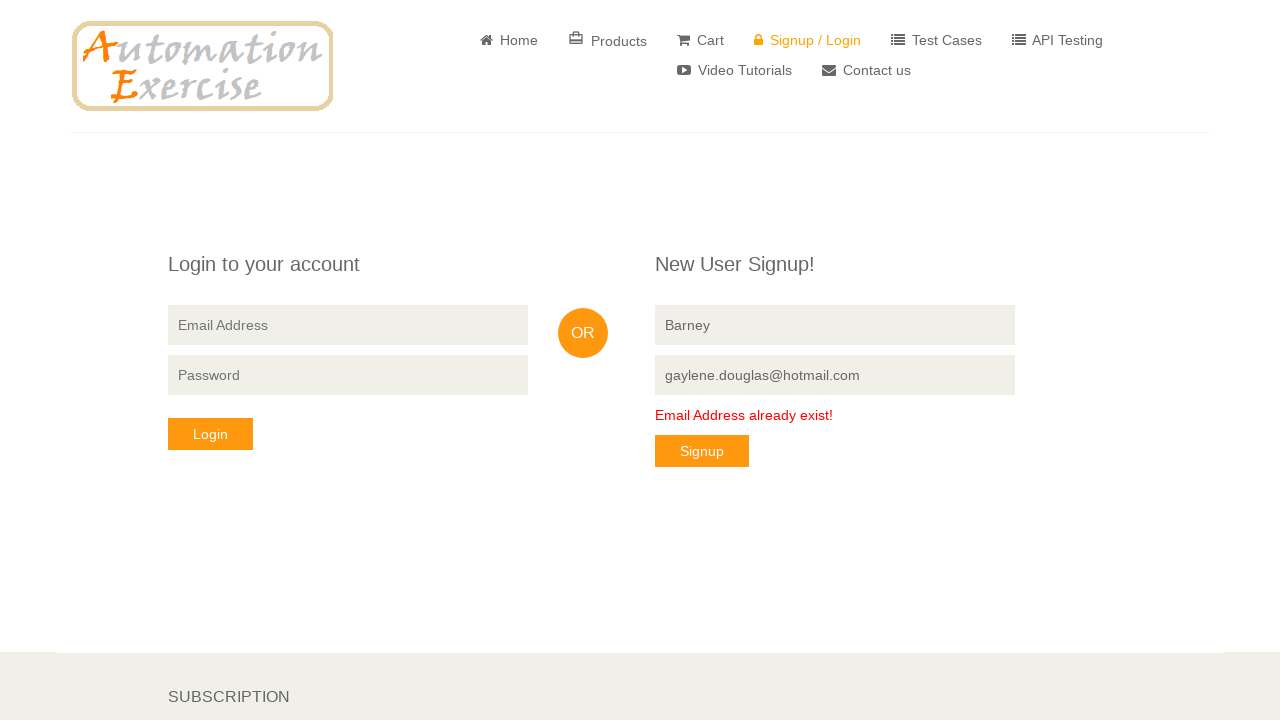

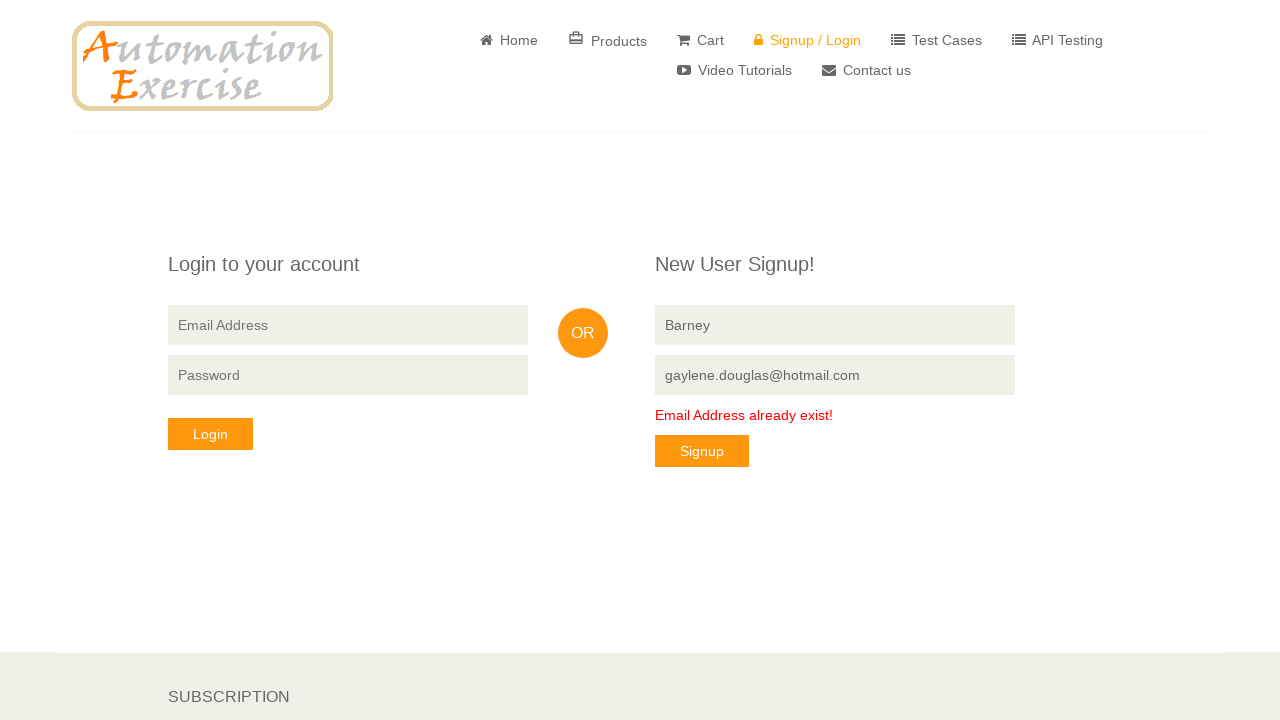